Tests A/B test opt-out functionality by visiting the split testing page, adding an opt-out cookie if in an A/B test group, refreshing the page, and verifying the user is no longer in the test.

Starting URL: http://the-internet.herokuapp.com/abtest

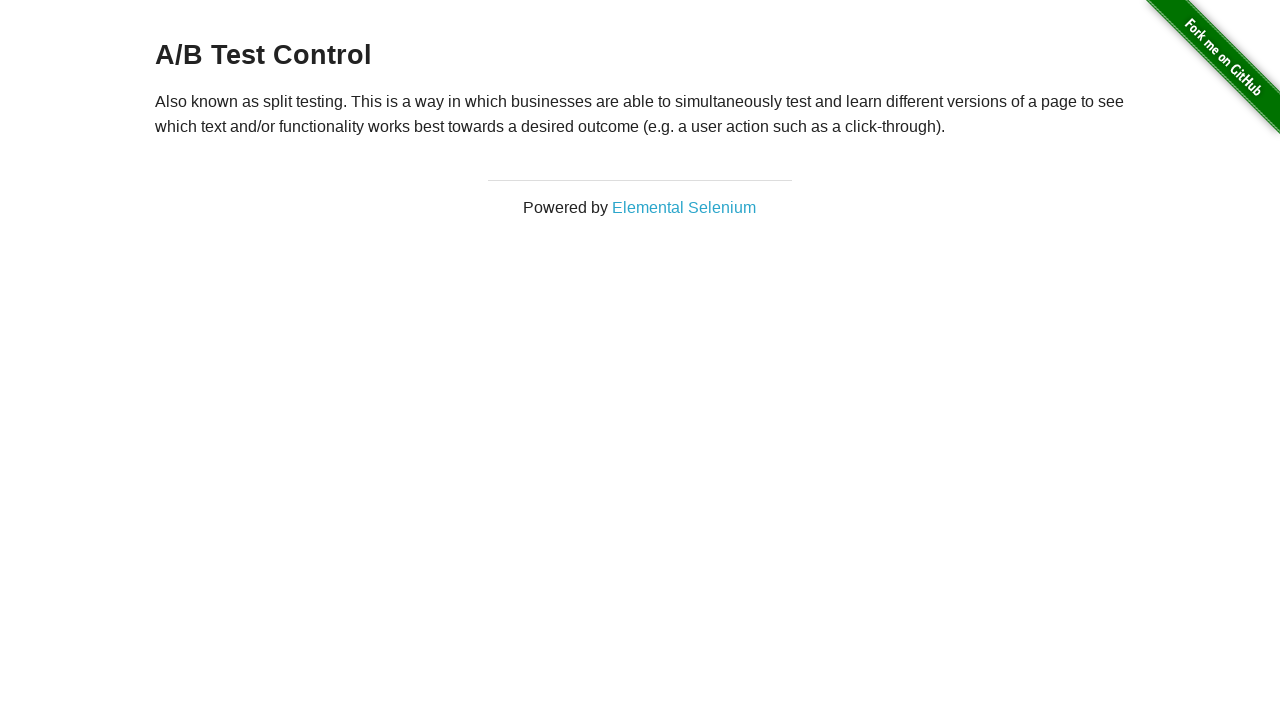

Located heading element on A/B test page
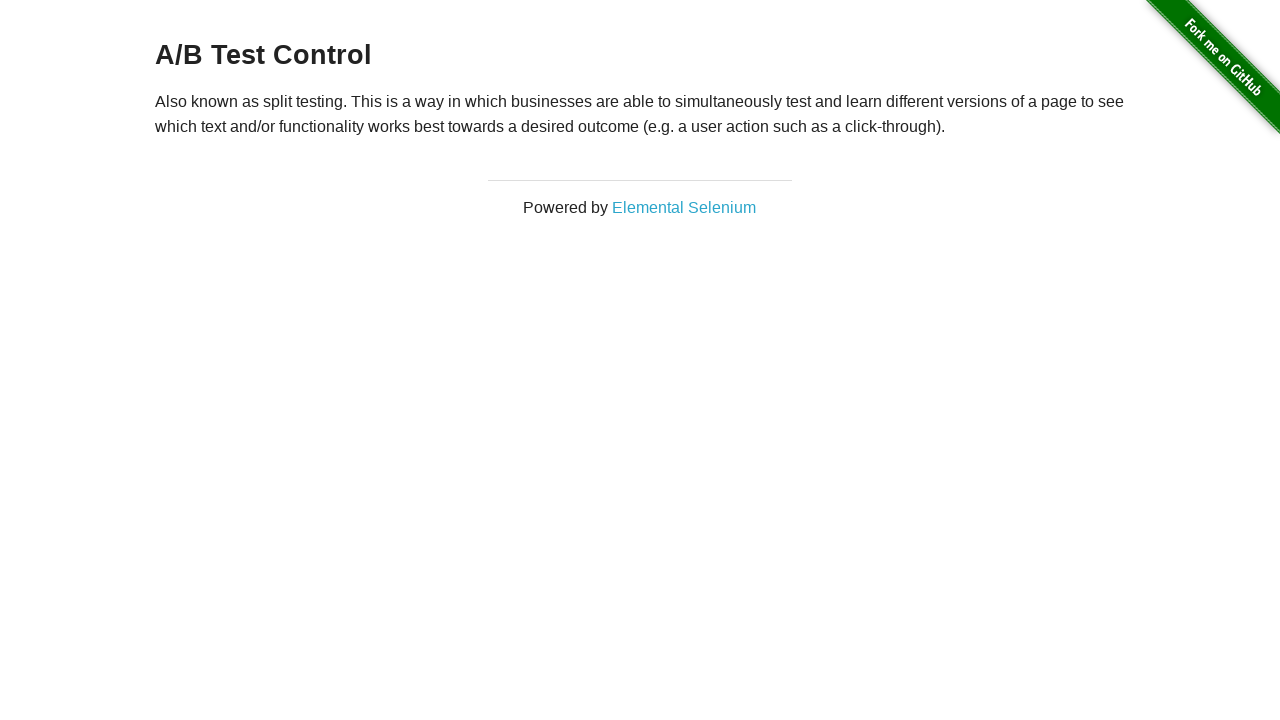

Retrieved heading text: 'A/B Test Control'
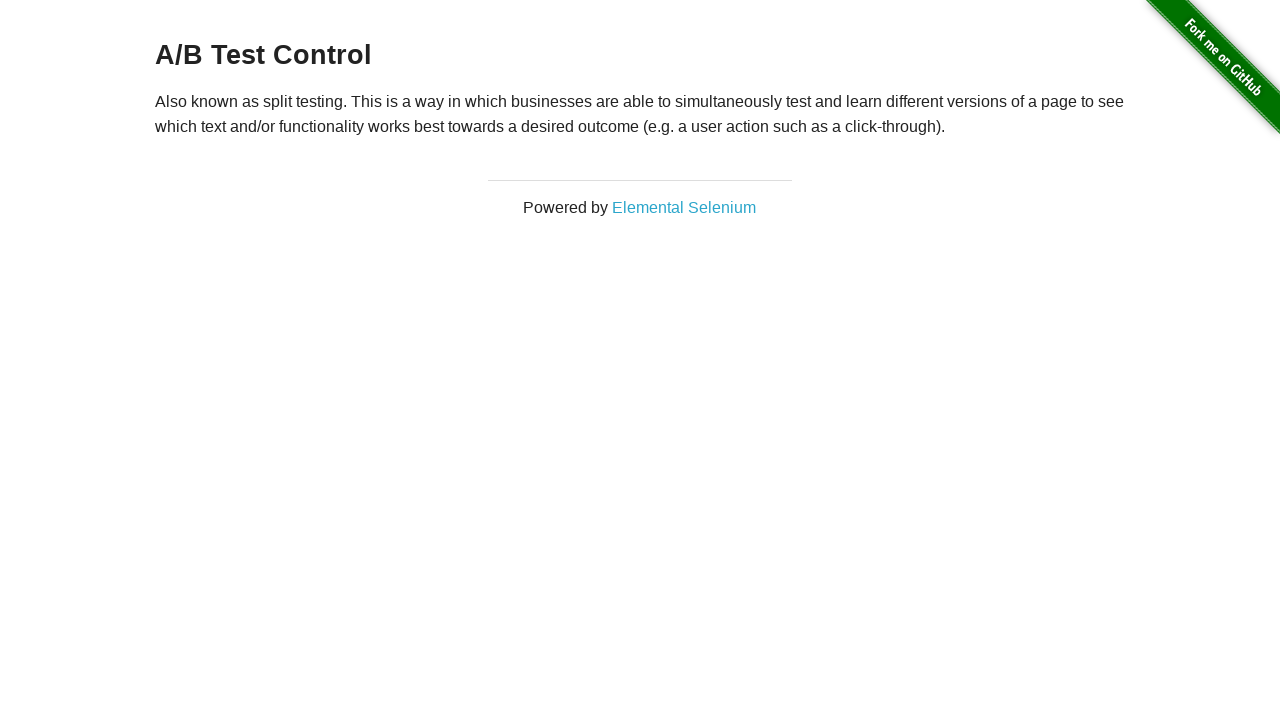

Added optimizelyOptOut cookie to opt out of A/B test
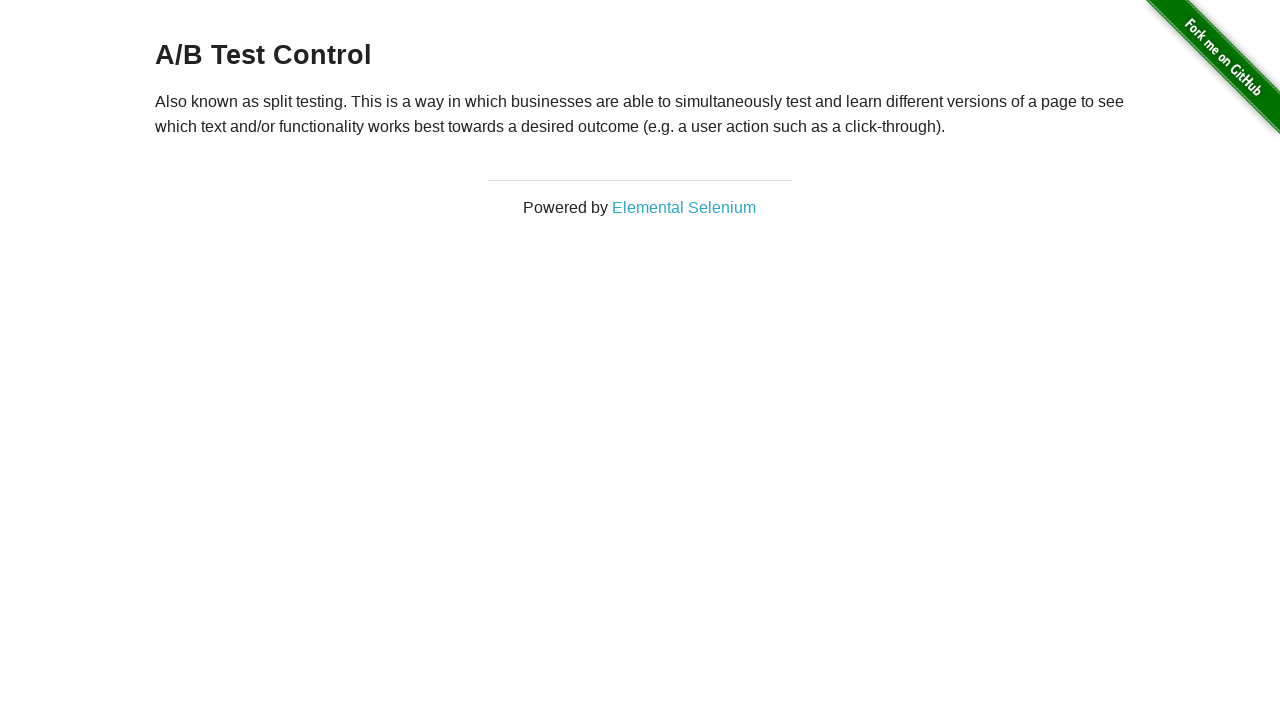

Reloaded page after adding opt-out cookie
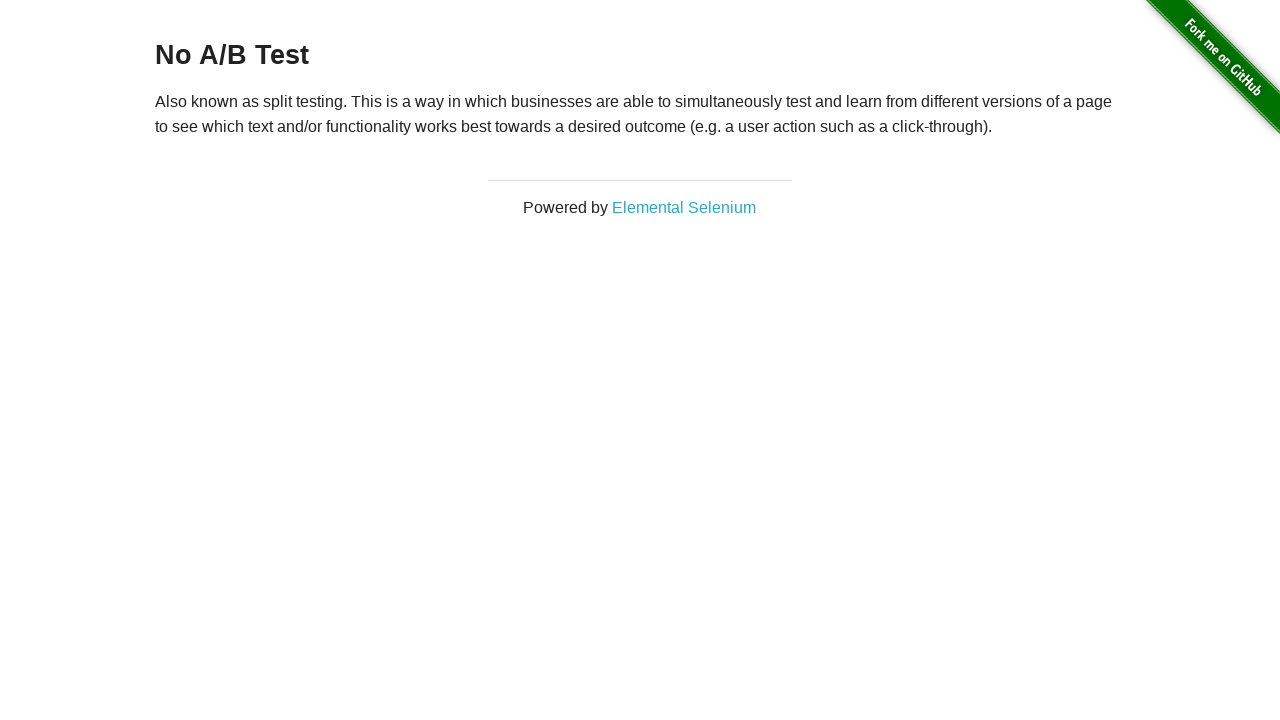

Waited for heading element to be present
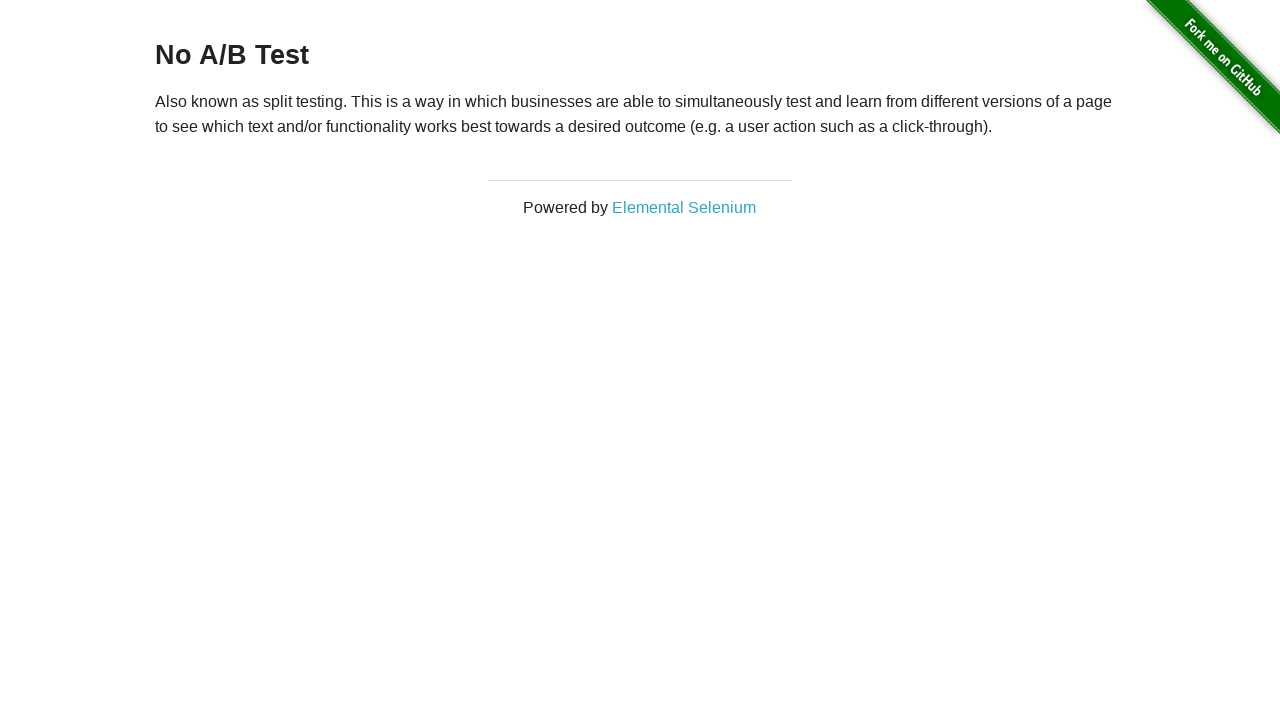

Retrieved final heading text: 'No A/B Test'
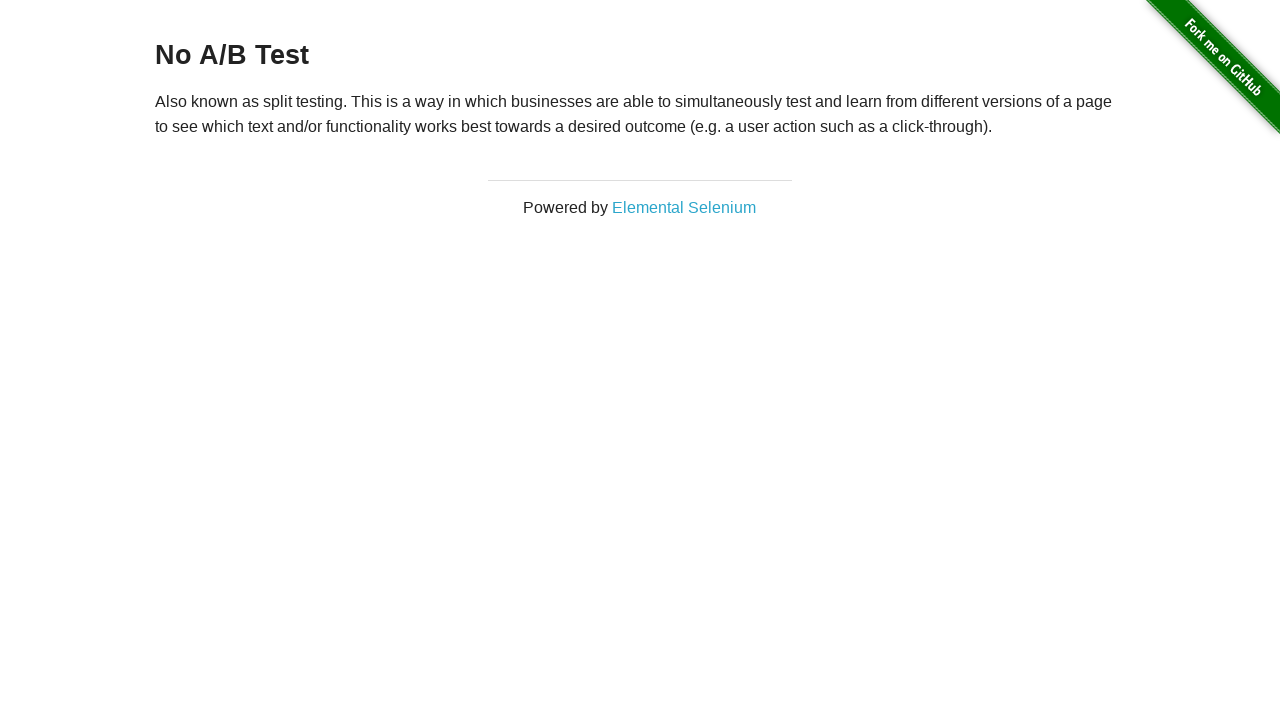

Assertion passed: User successfully opted out of A/B test
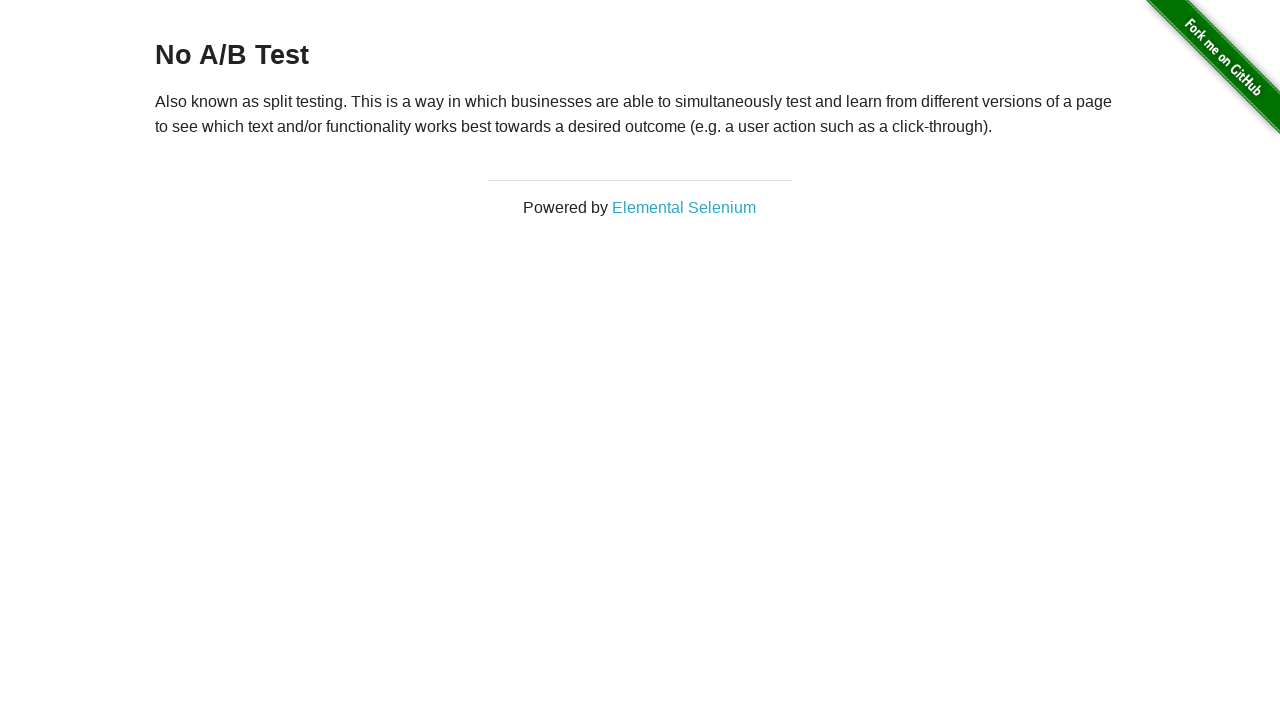

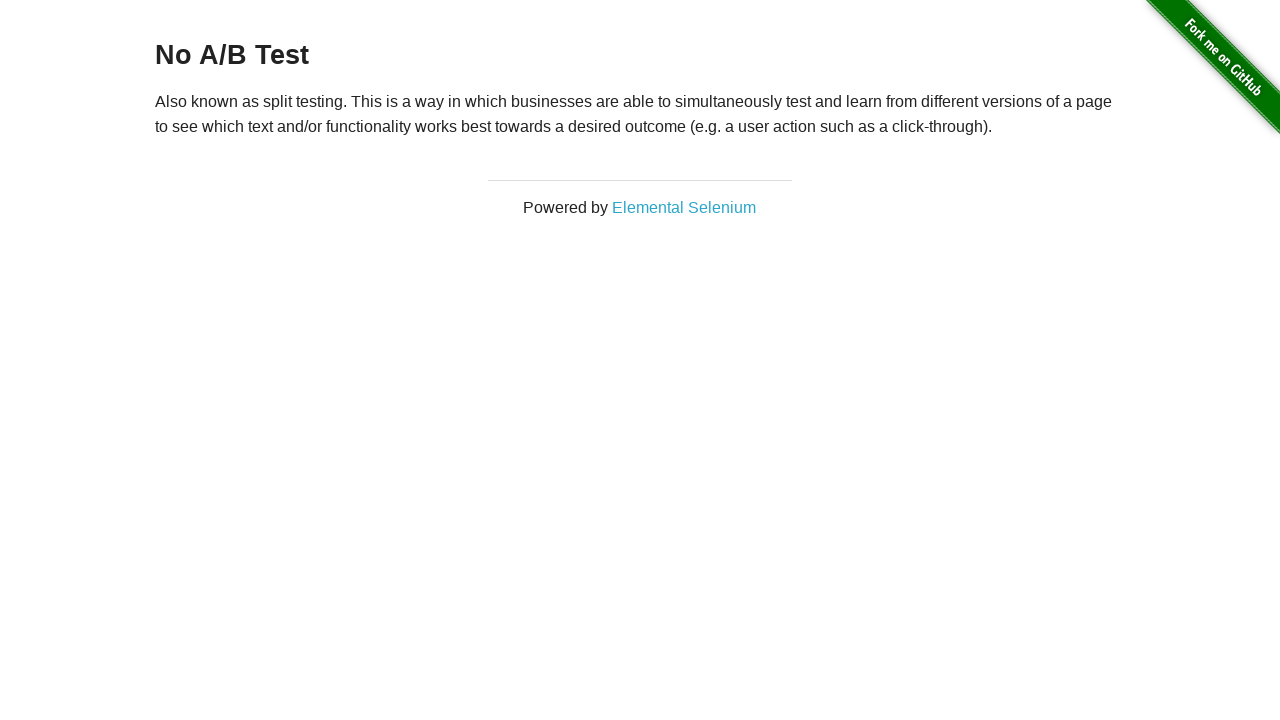